Navigates to the No Frills grocery store fresh fruits category page and verifies that the product grid and product tiles with pricing information are displayed.

Starting URL: https://www.nofrills.ca/food/fruits-vegetables/fresh-fruits/c/28194

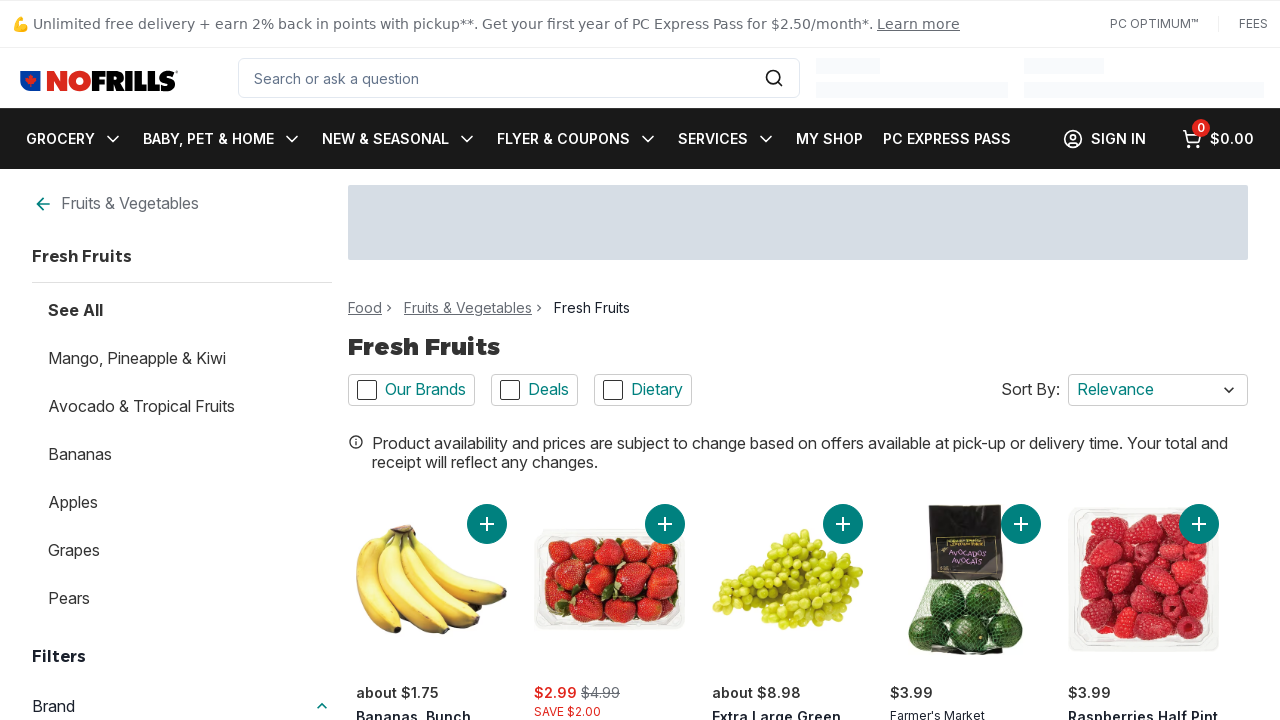

Product grid loaded on No Frills fresh fruits category page
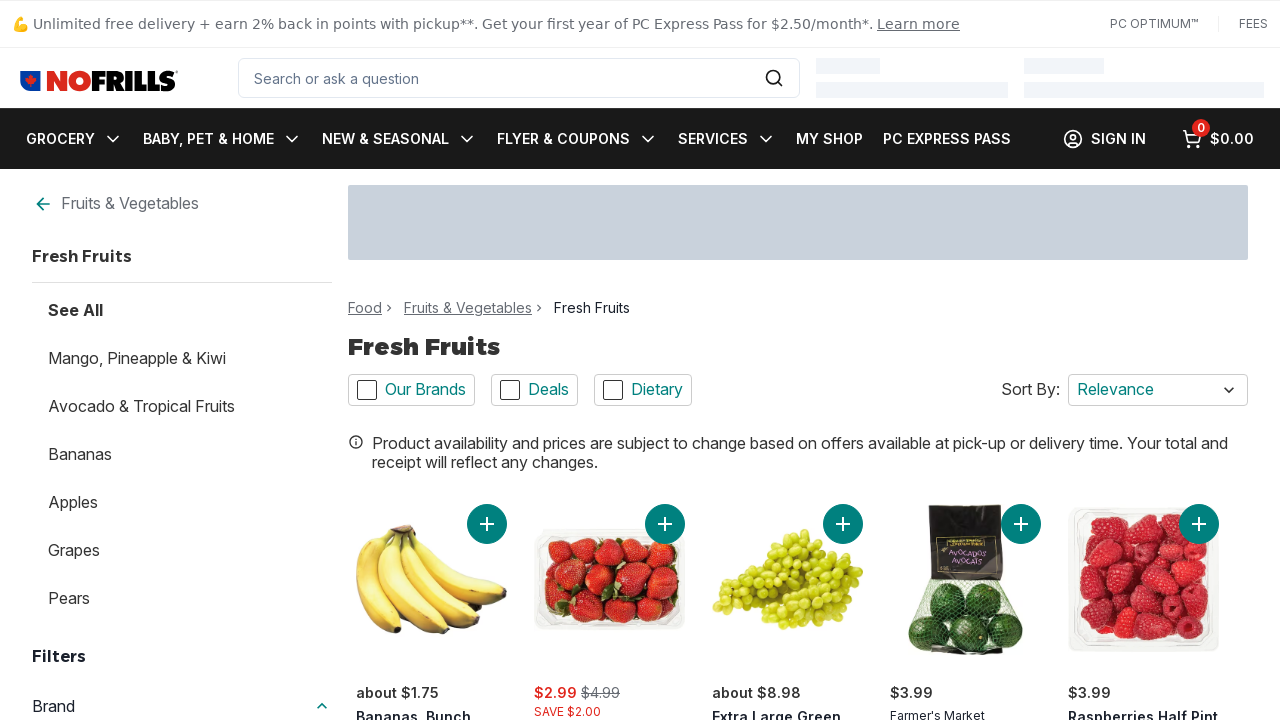

Product tiles with pricing information are now visible
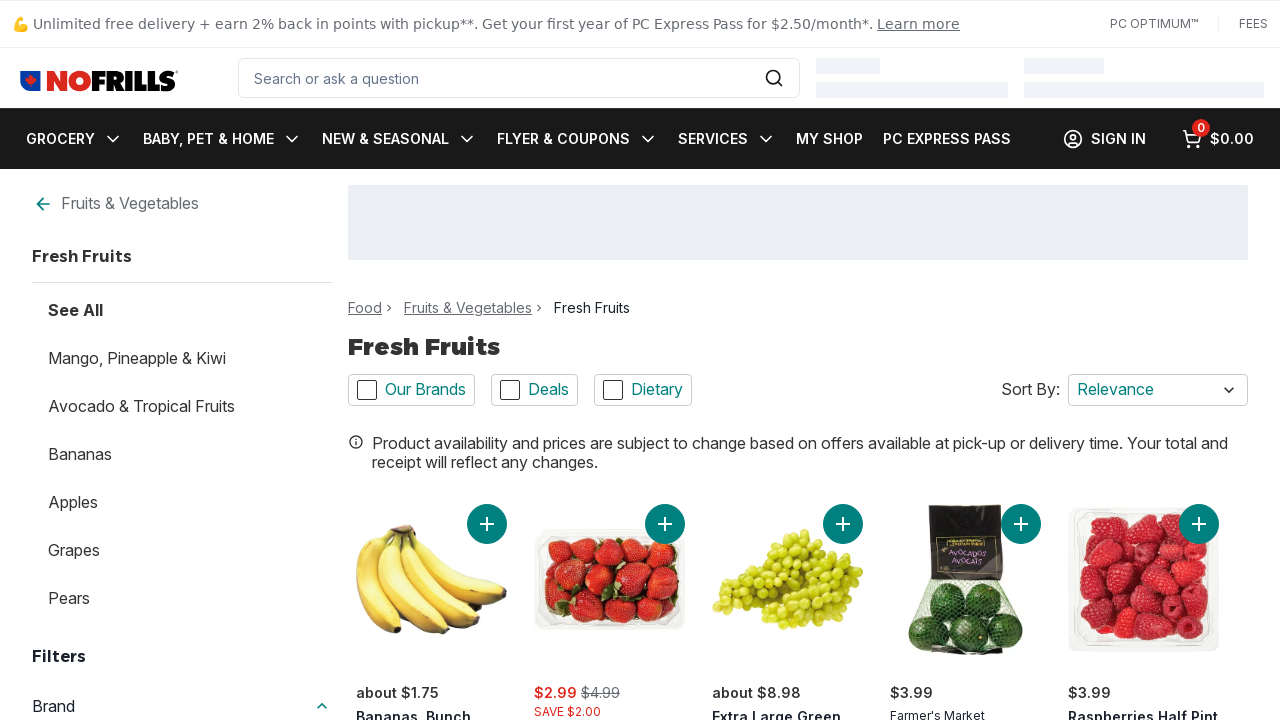

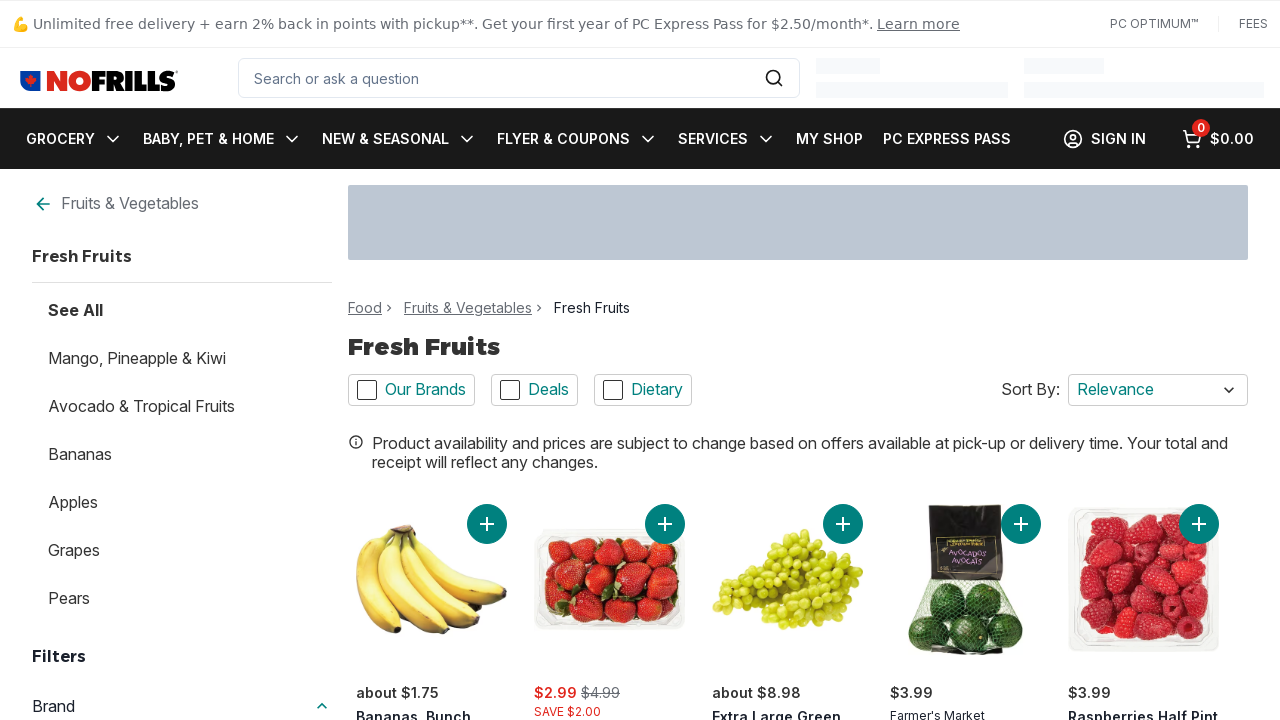